Tests descending sort on the Due column by clicking the column header twice and verifying values are in descending order

Starting URL: http://the-internet.herokuapp.com/tables

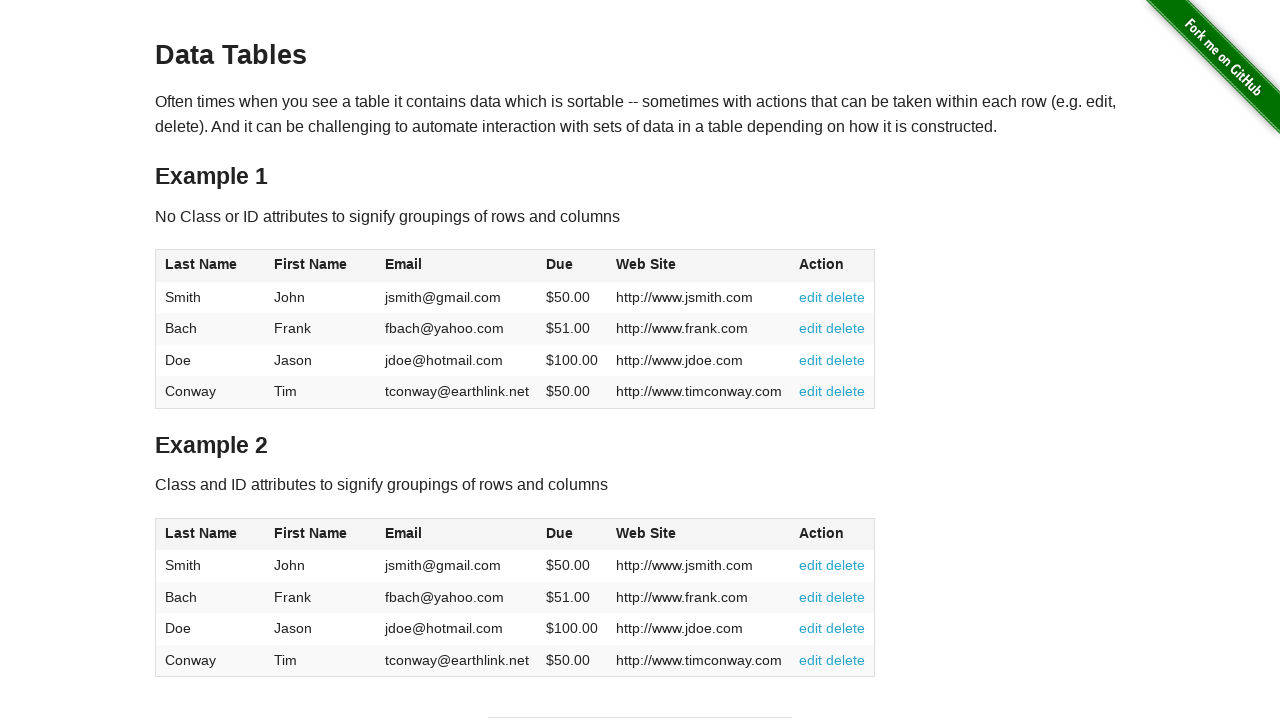

Clicked Due column header first time for ascending sort at (572, 266) on #table1 thead tr th:nth-of-type(4)
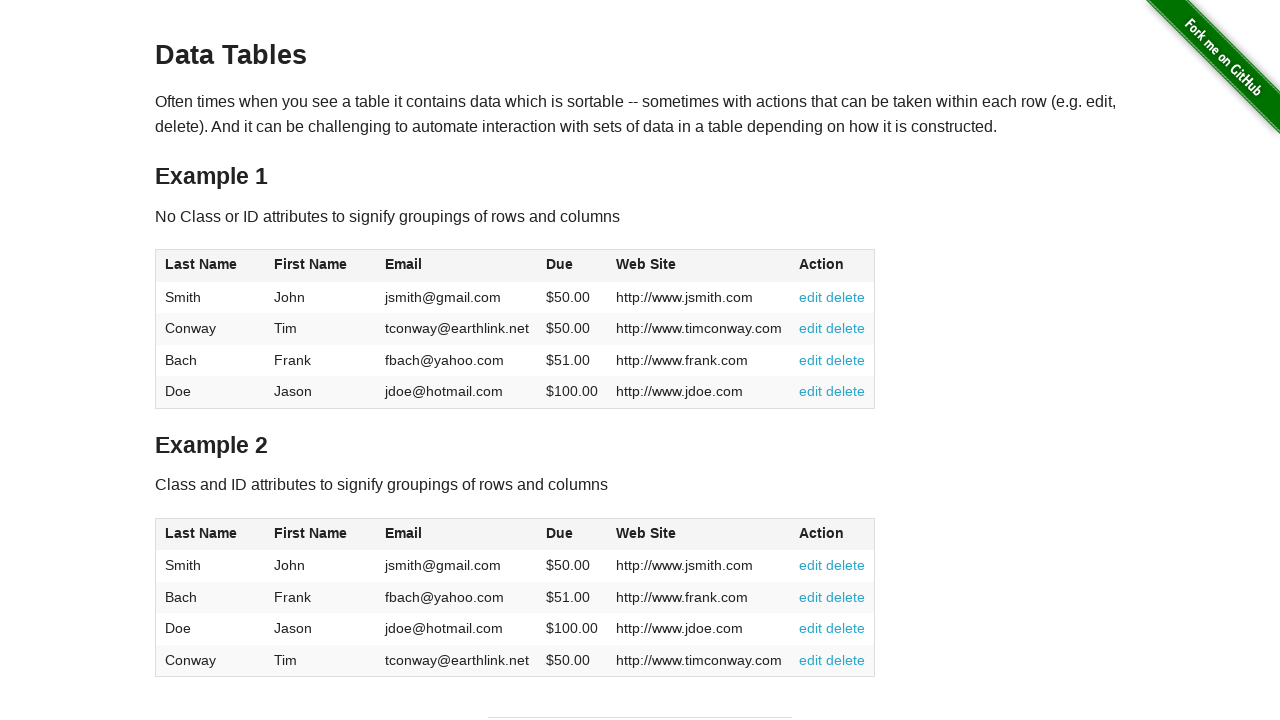

Clicked Due column header second time for descending sort at (572, 266) on #table1 thead tr th:nth-of-type(4)
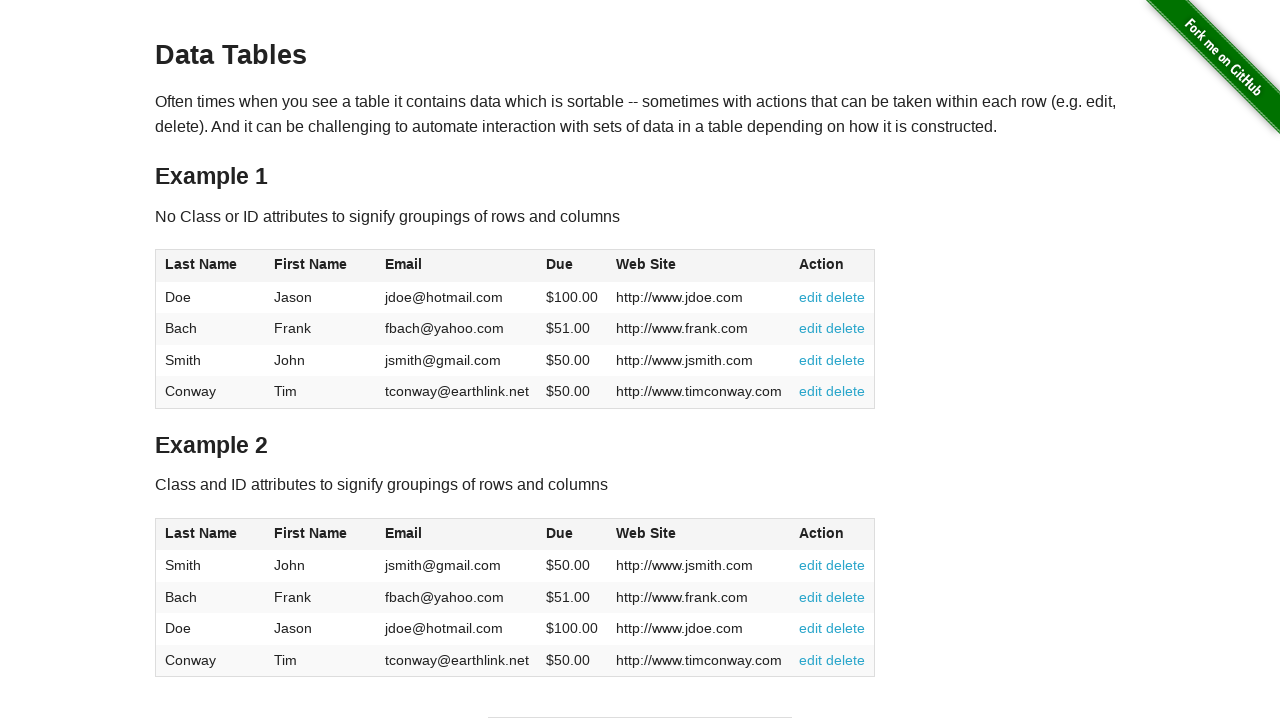

Table loaded and Due column cells are ready
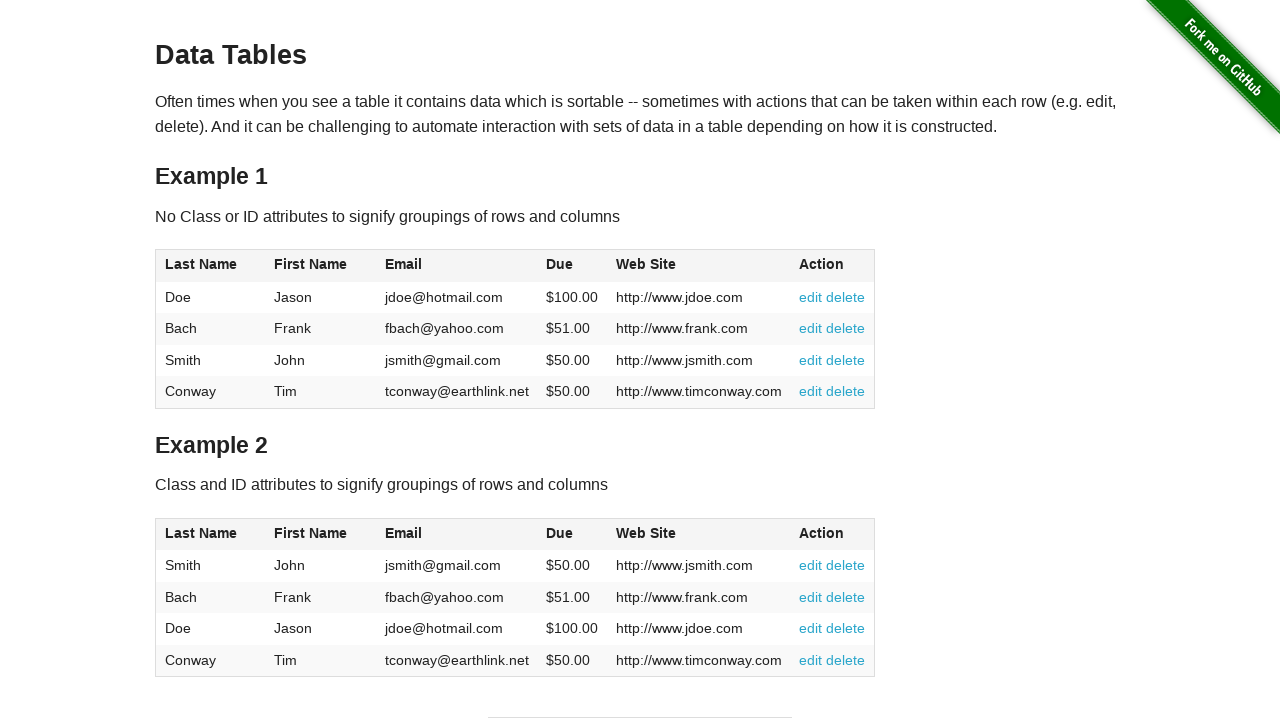

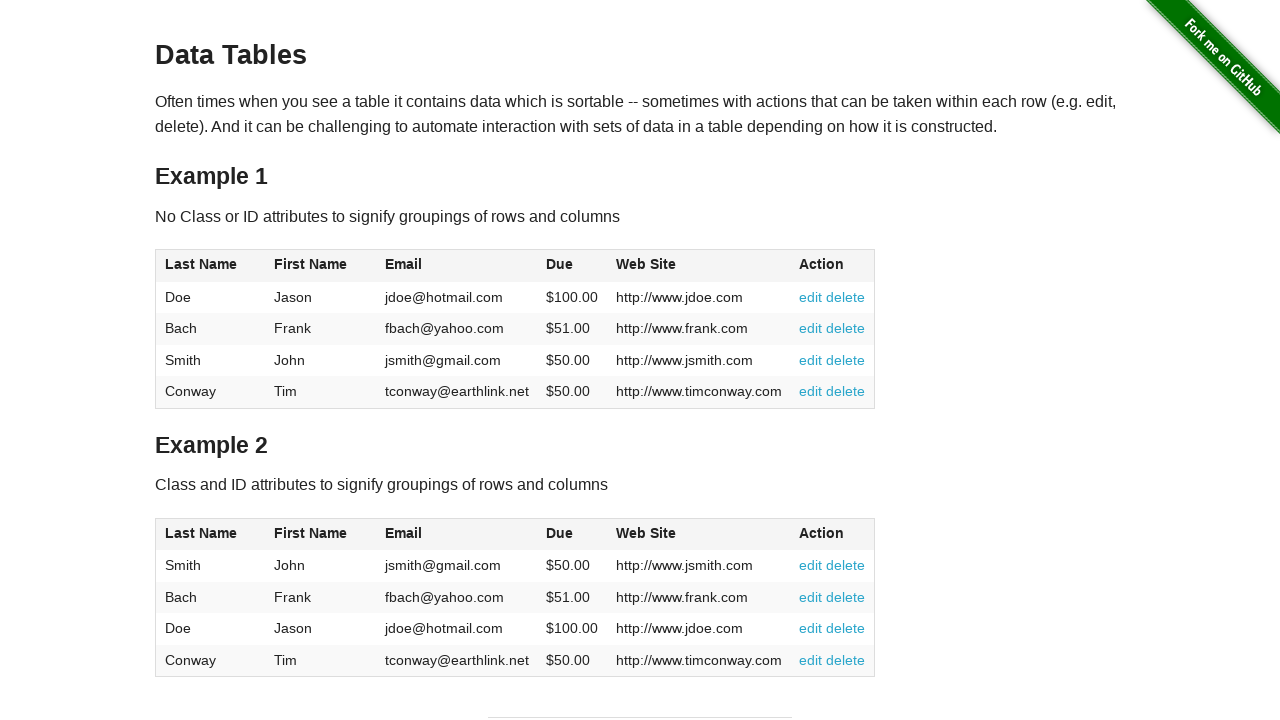